Navigates to a test application homepage and clicks on the Students navigation link

Starting URL: https://gravitymvctestapplication.azurewebsites.net/

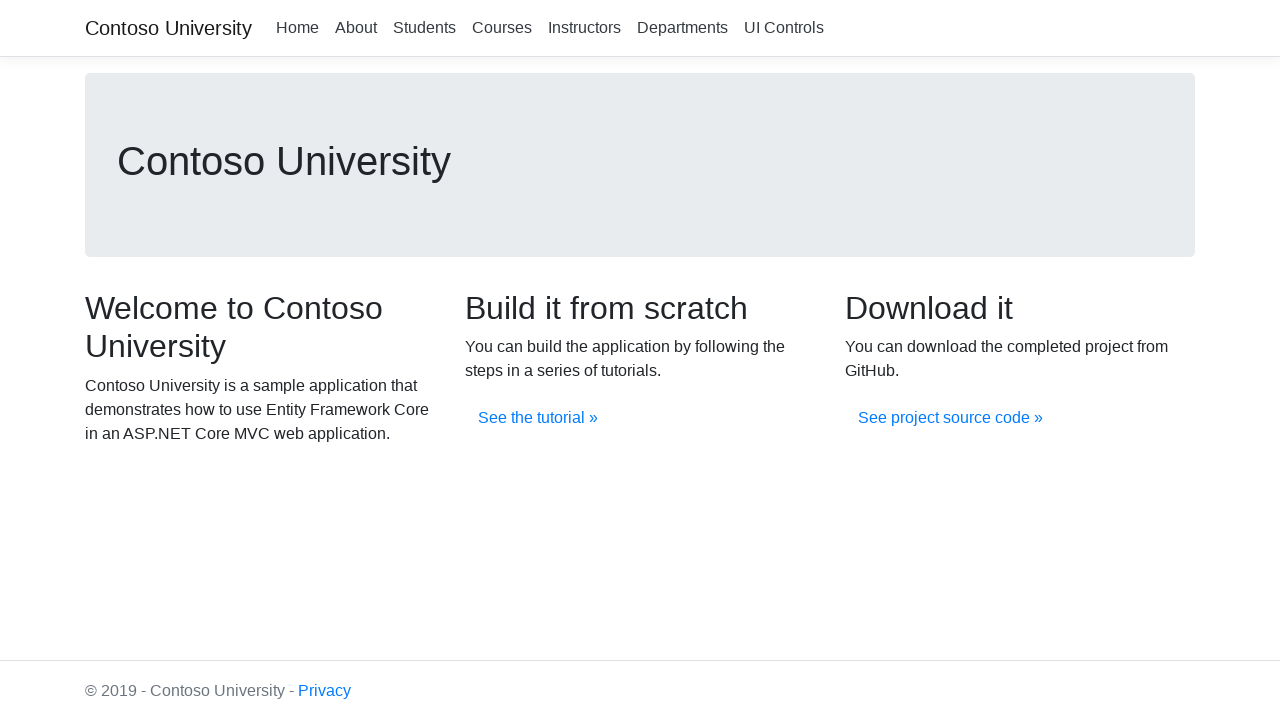

Navigated to Gravity MVC Test Application homepage
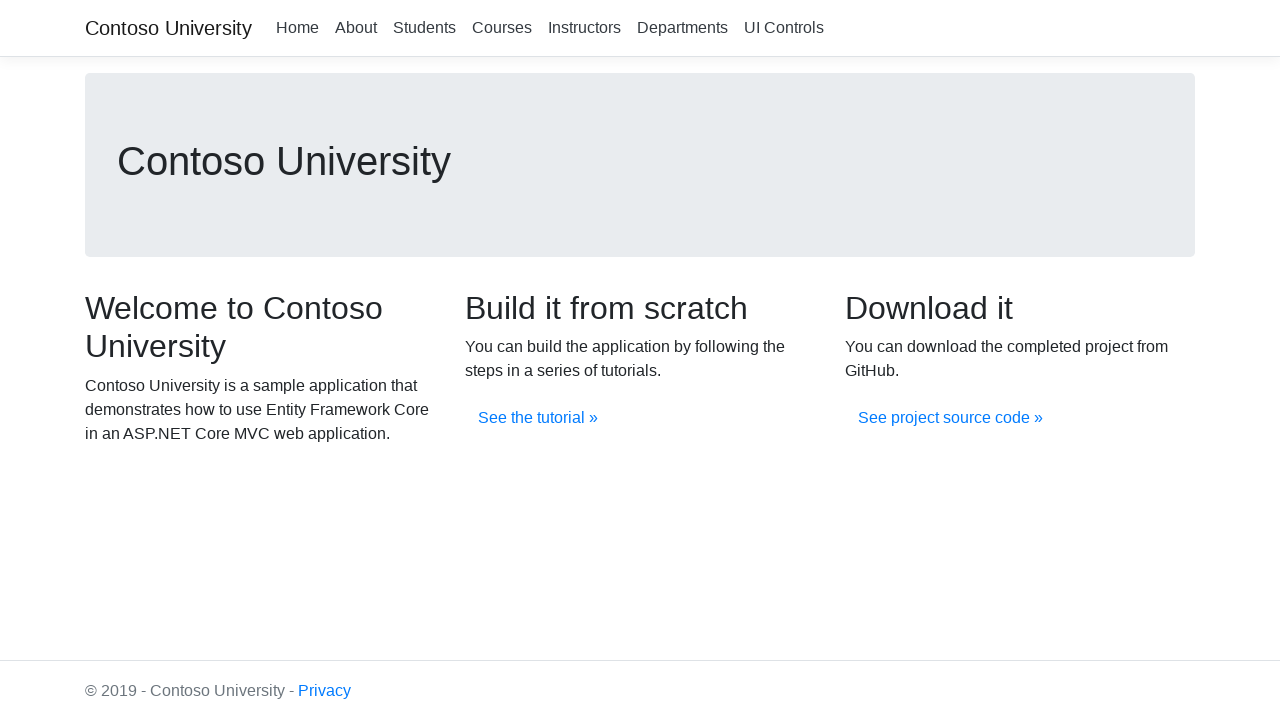

Clicked on Students navigation link at (424, 28) on xpath=//a[.='Students']
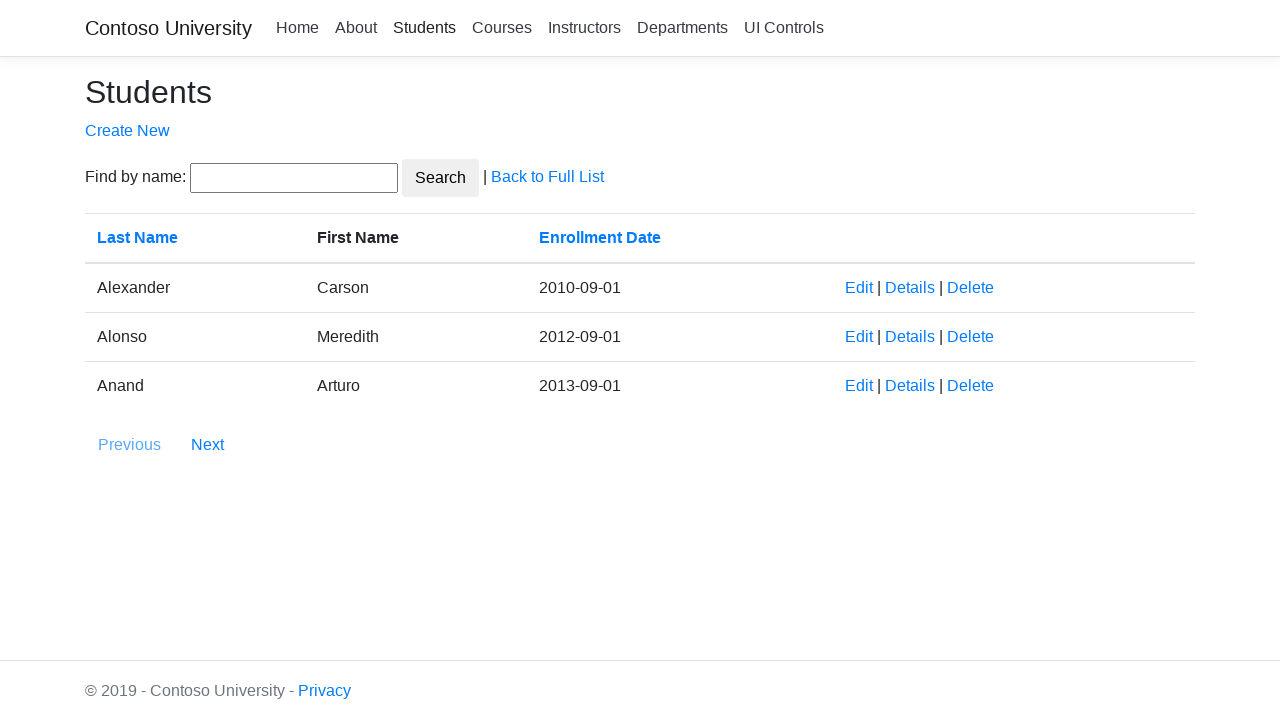

Navigation to Students page completed
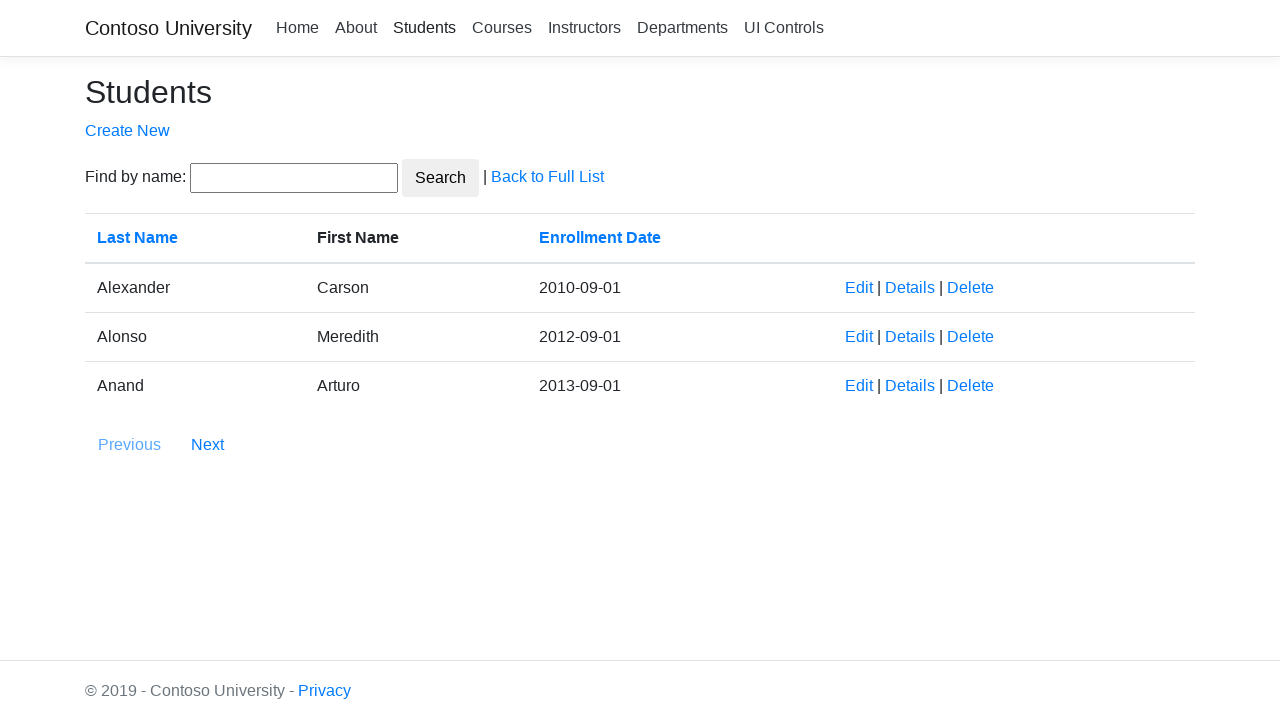

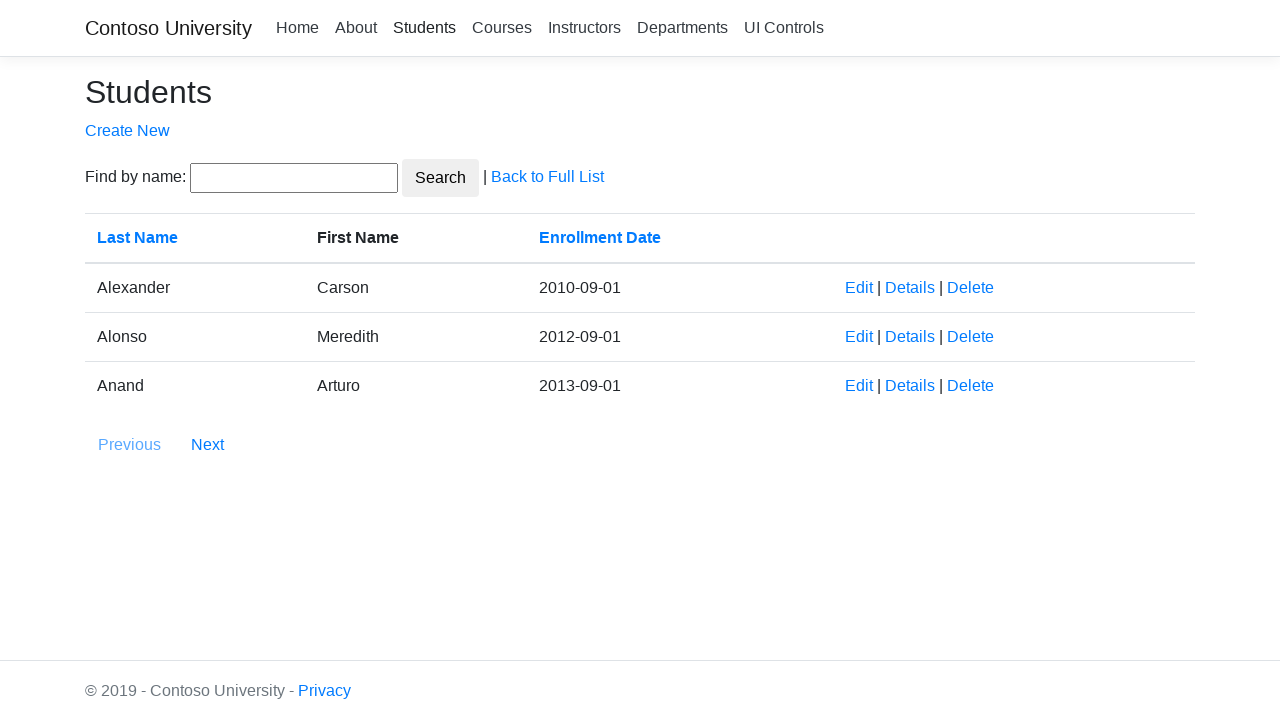